Opens the Microsoft India homepage and verifies the page loads successfully by waiting for the page to be ready.

Starting URL: https://www.microsoft.com/en-in

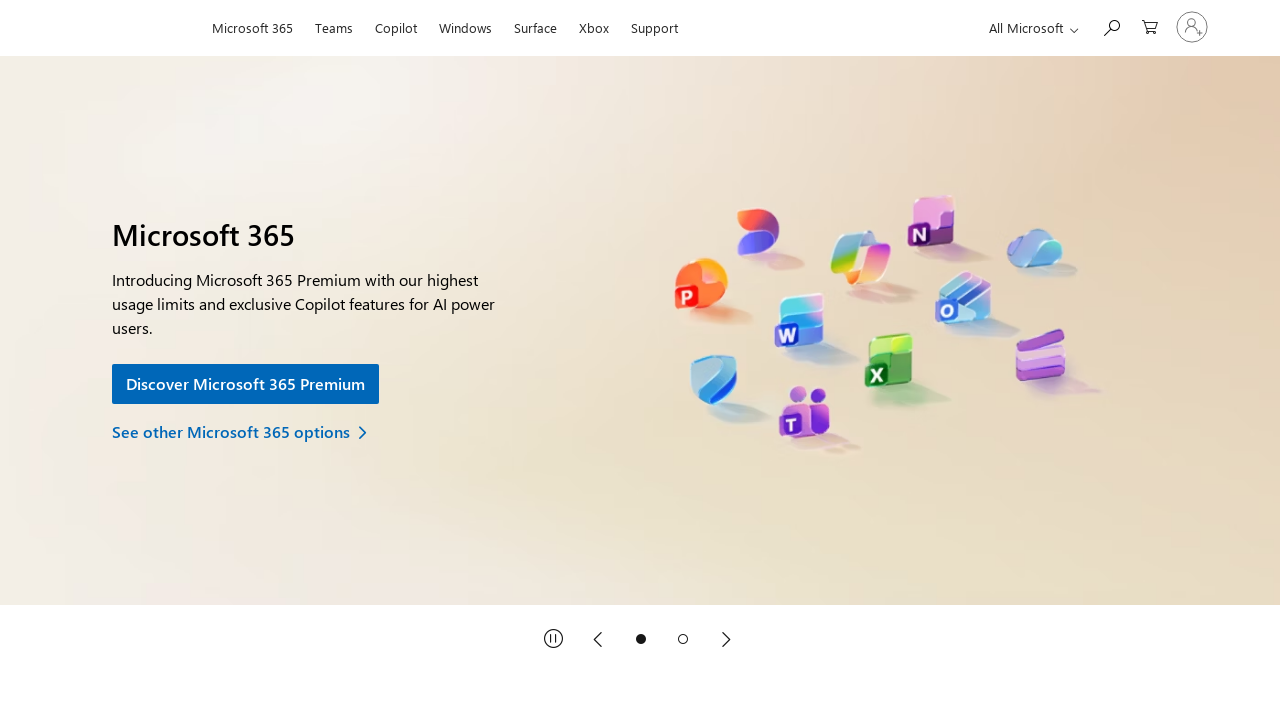

Waited for page to reach domcontentloaded state
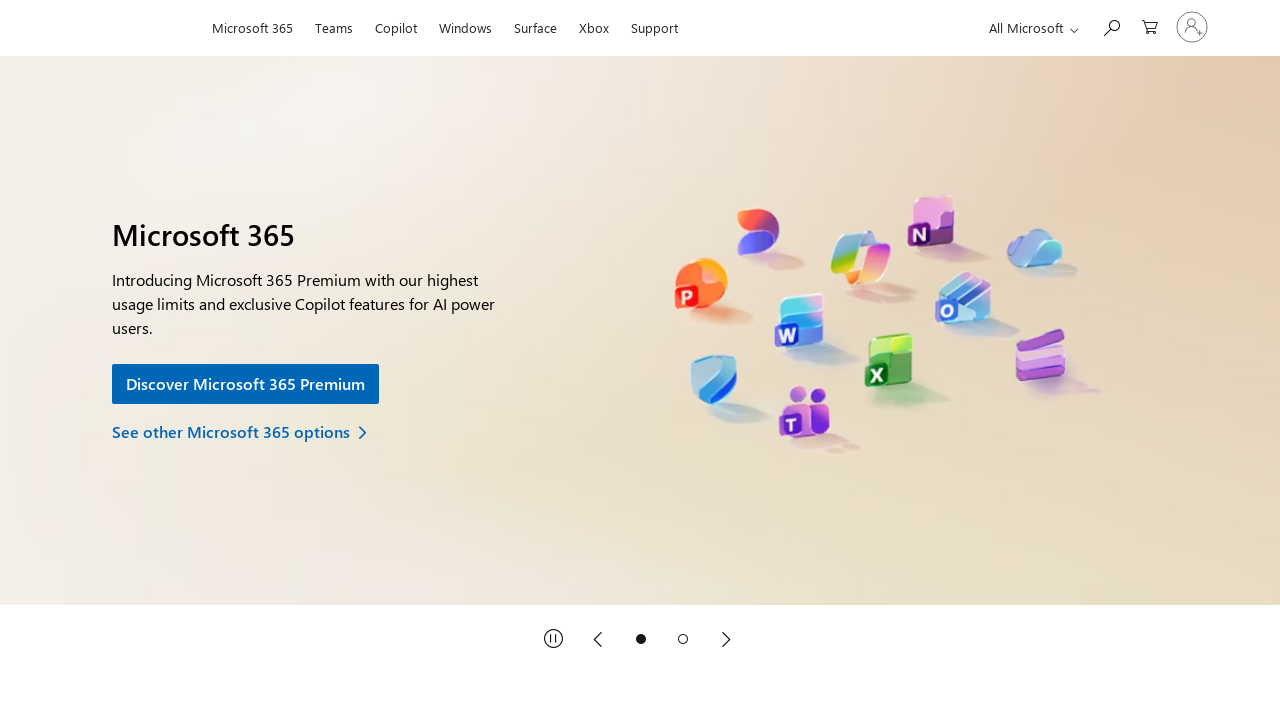

Verified body element is present on Microsoft India homepage
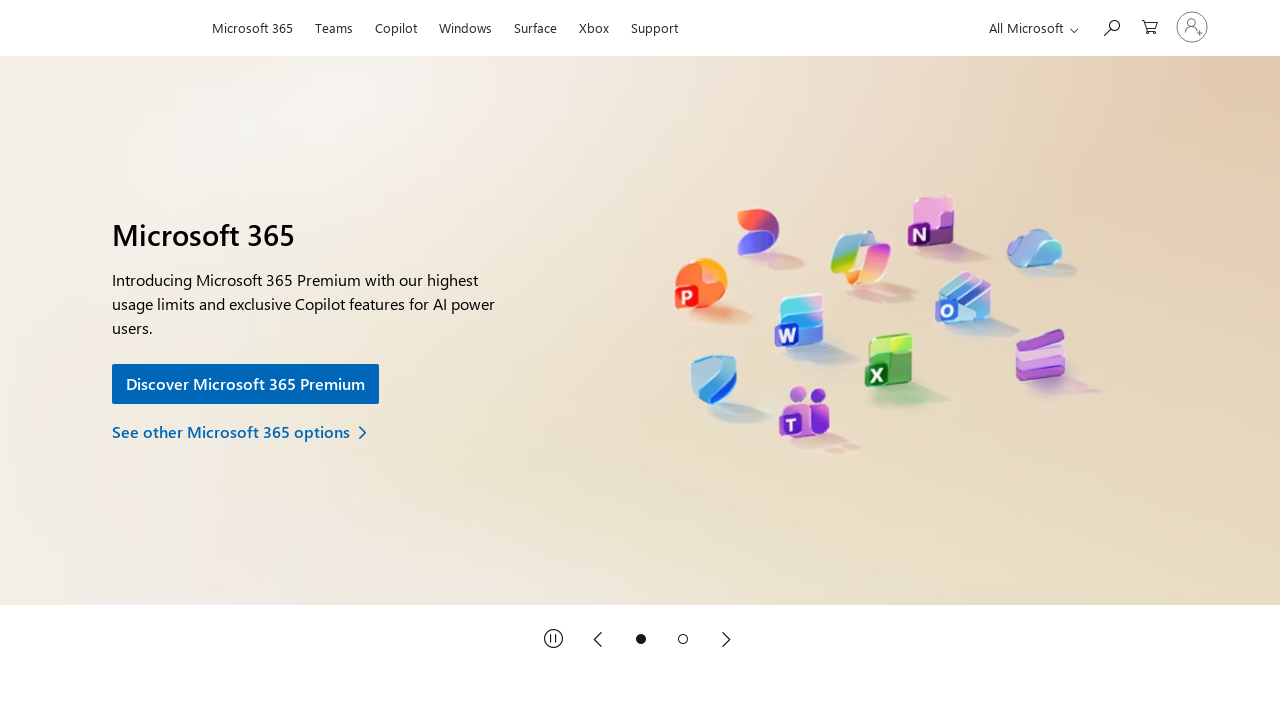

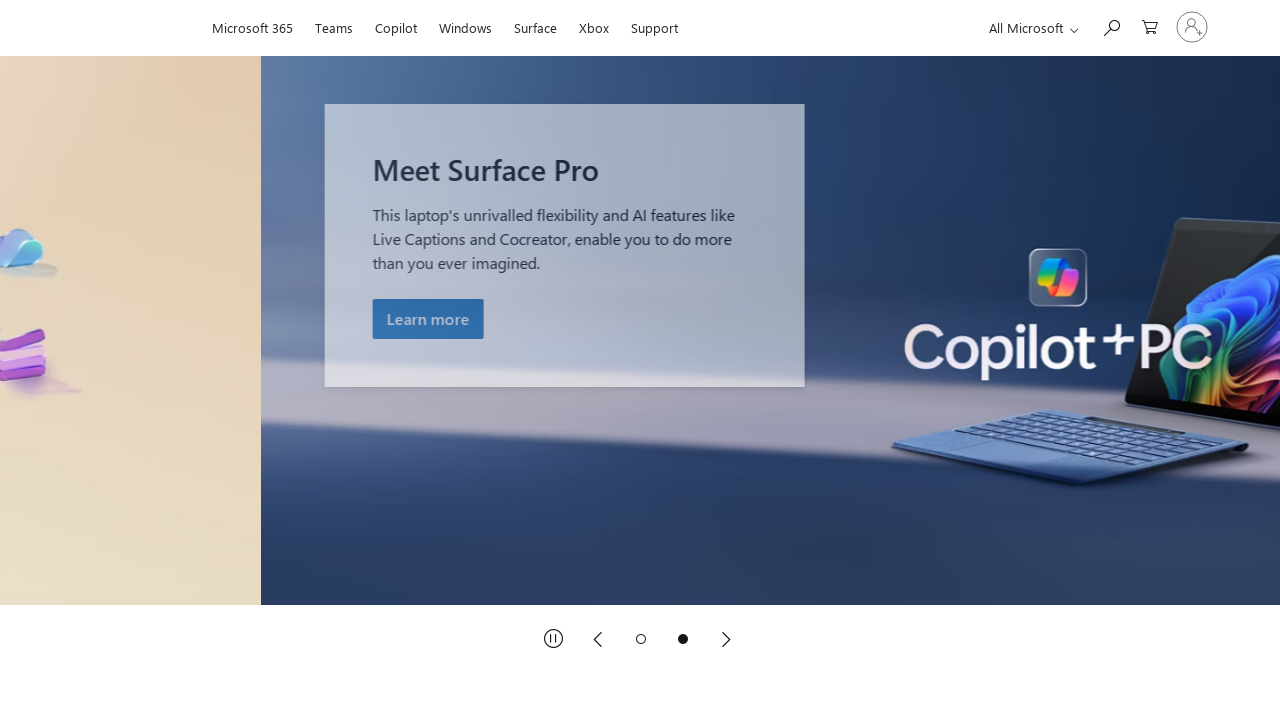